Tests that leading and trailing spaces are removed when saving a todo edit

Starting URL: https://todomvc.com/examples/typescript-angular/#/

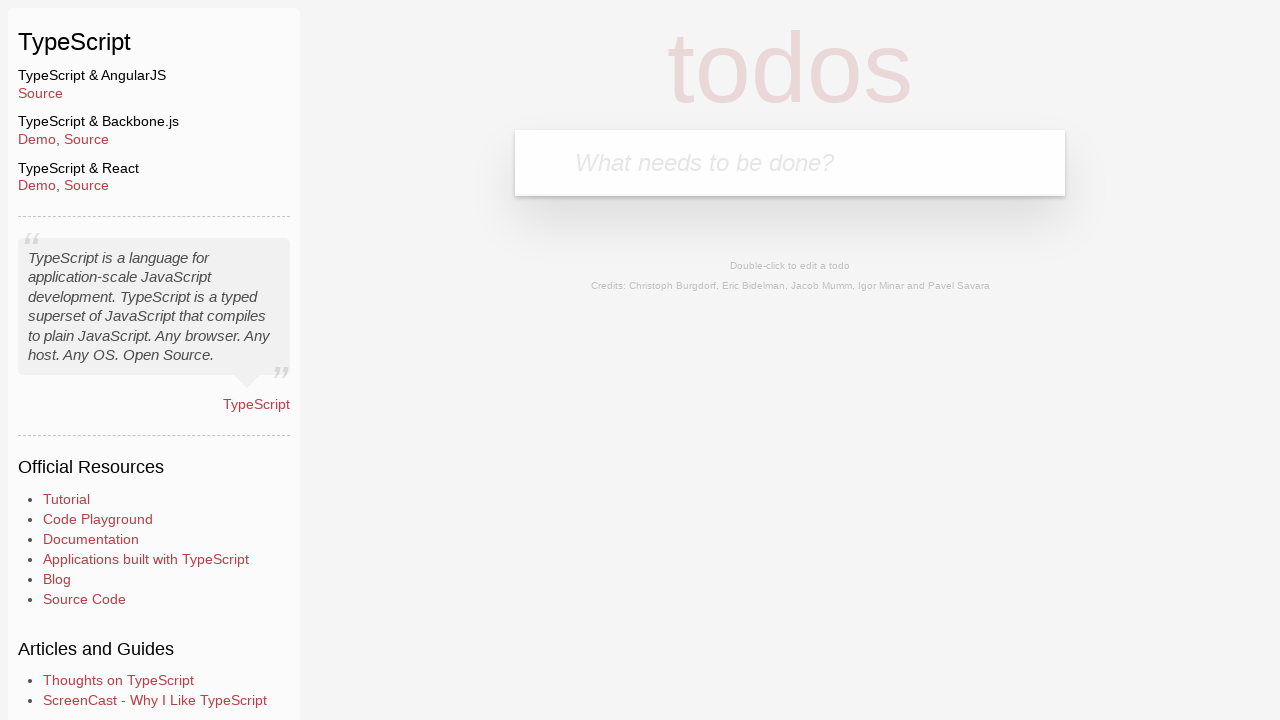

Filled new todo input with 'Lorem' on .new-todo
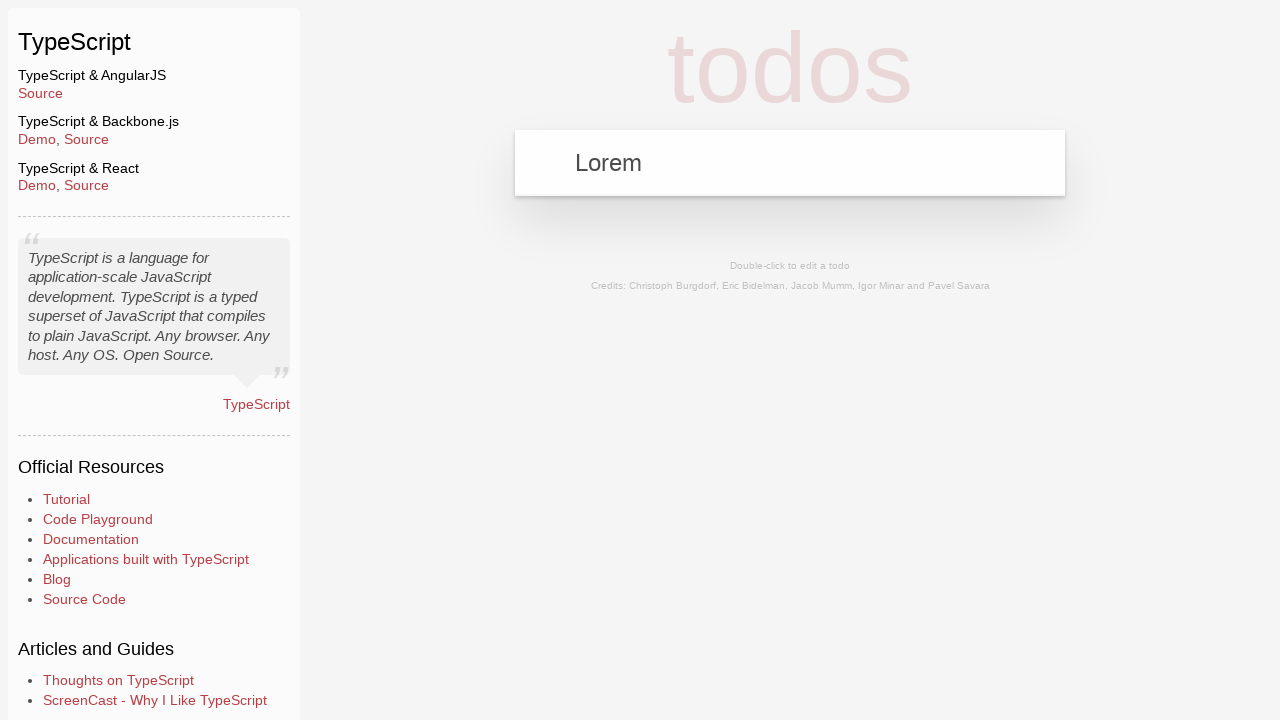

Pressed Enter to create new todo on .new-todo
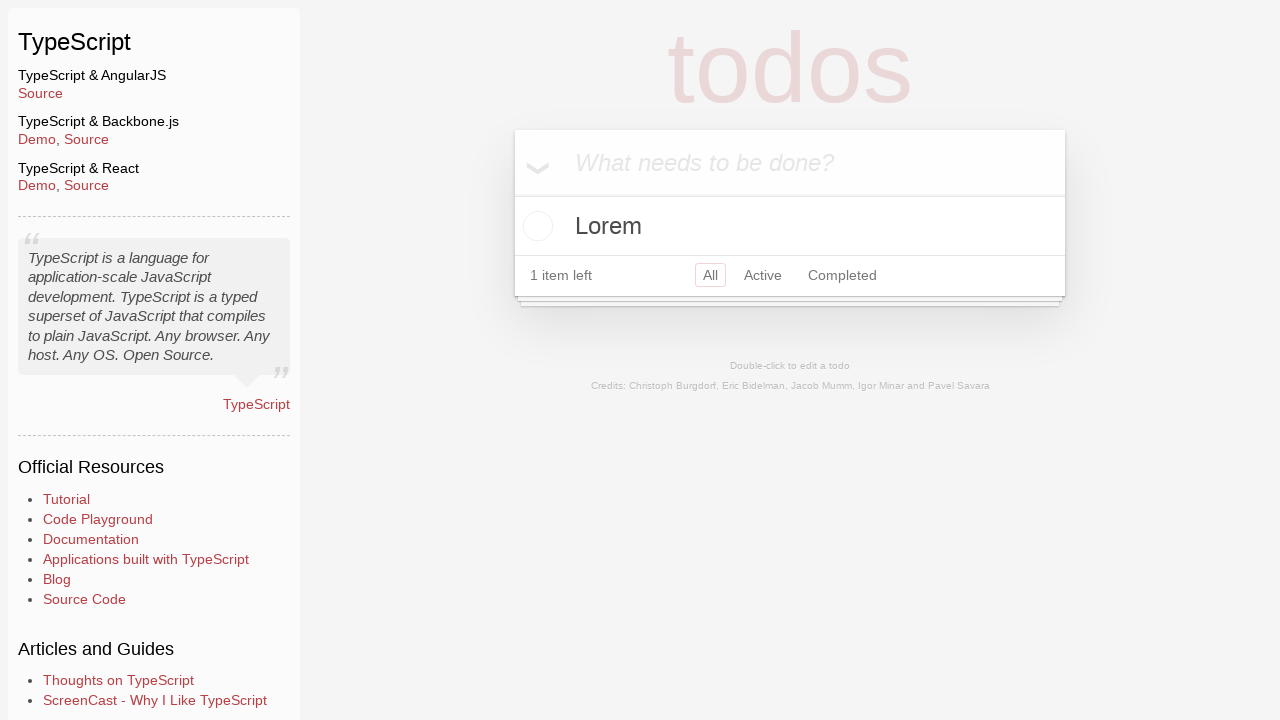

Double-clicked on 'Lorem' todo to enter edit mode at (790, 226) on text=Lorem
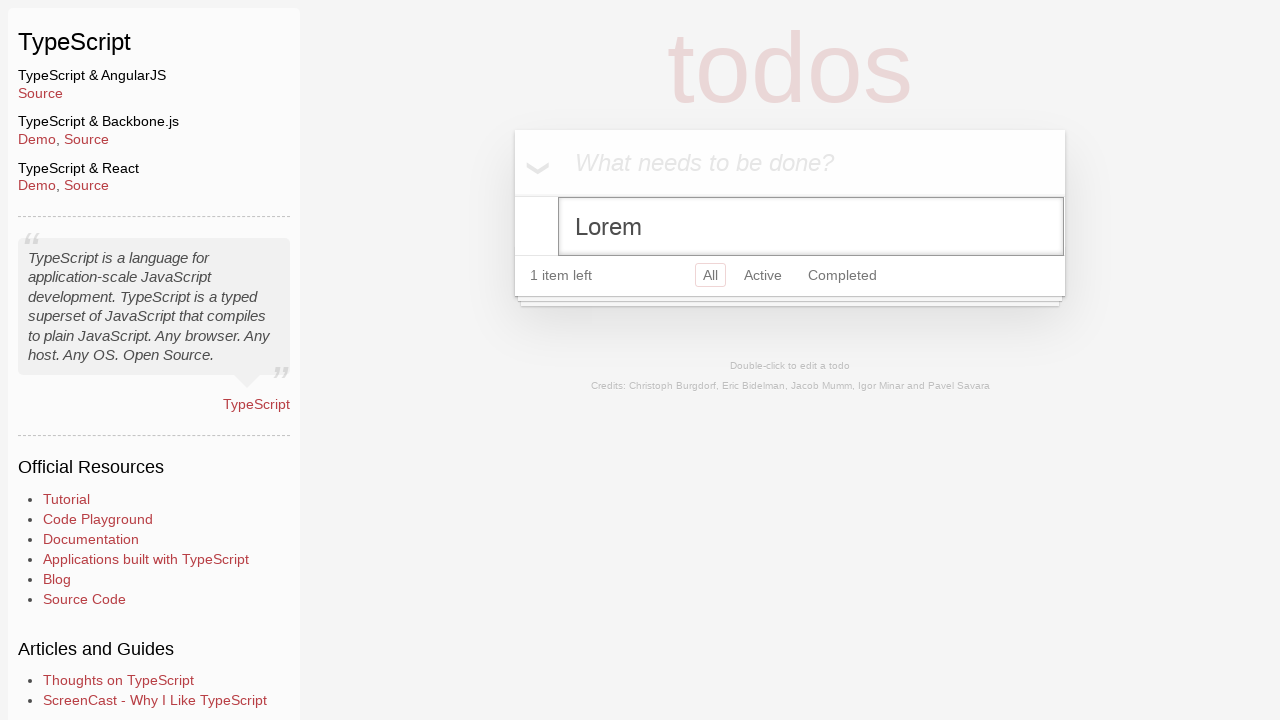

Filled edit field with '   Ipsum   ' (with leading and trailing spaces) on .edit
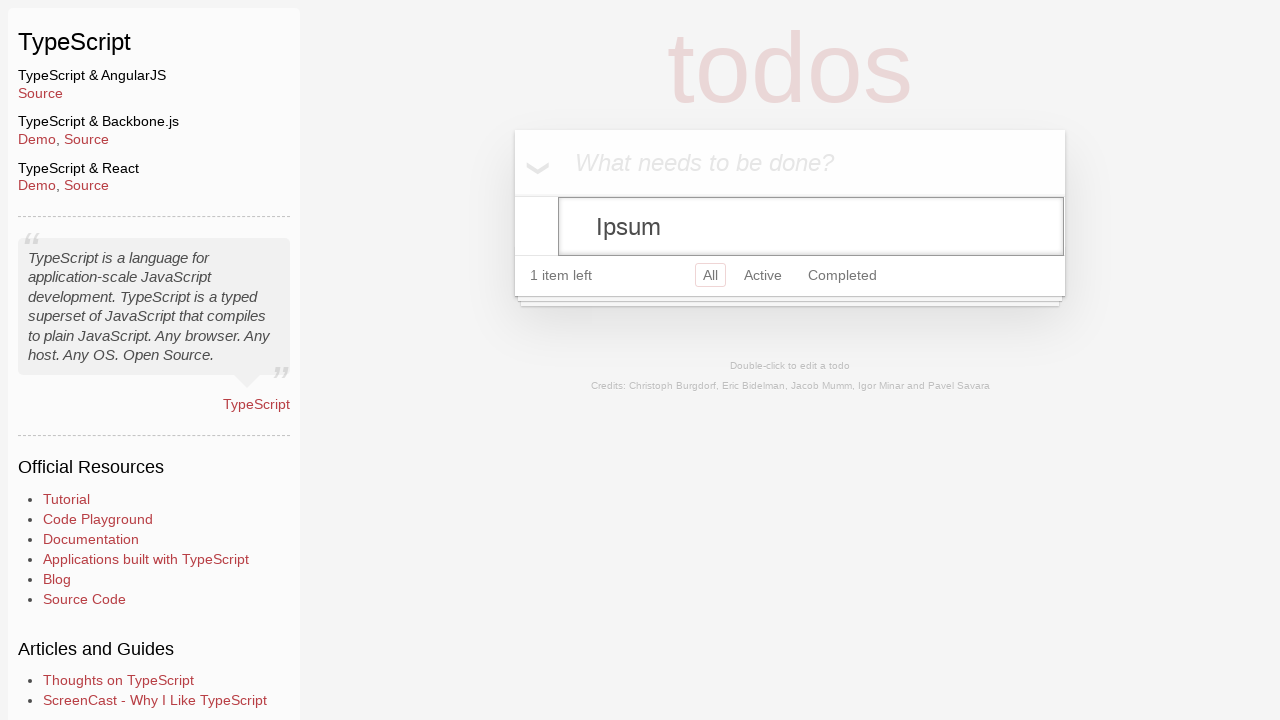

Blurred the edit field to trigger save
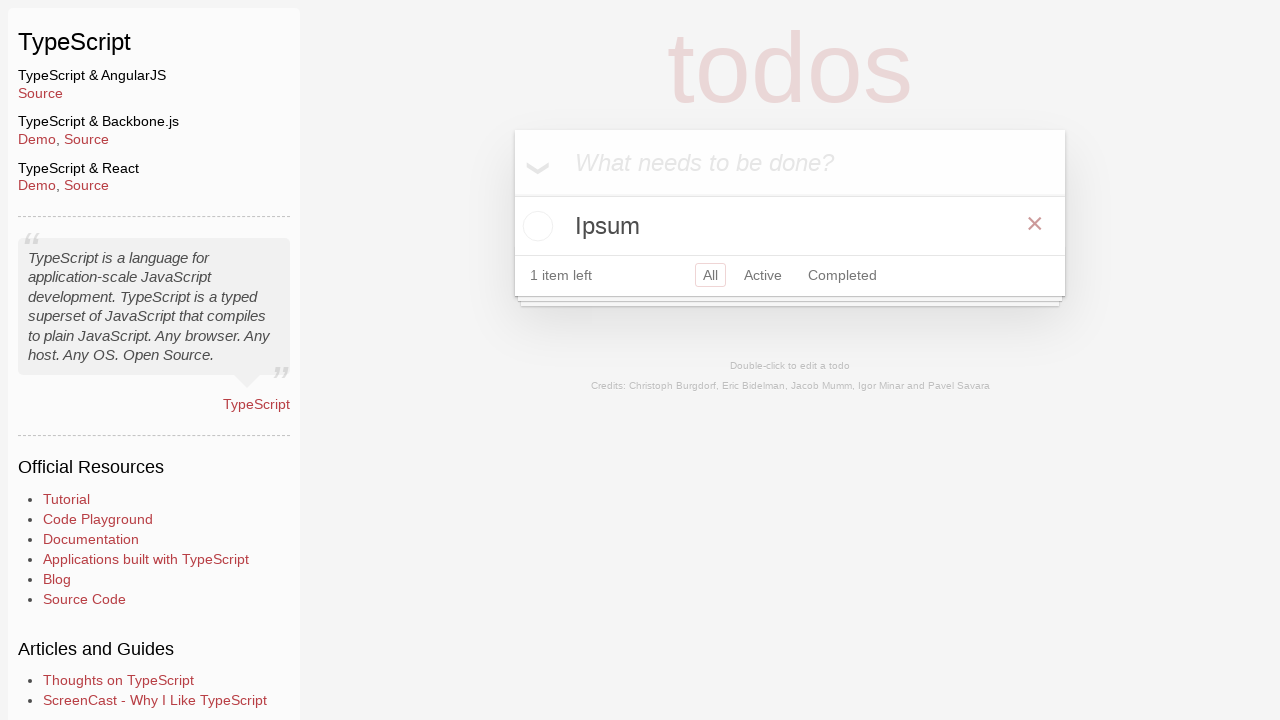

Verified that 'Ipsum' is displayed with leading and trailing spaces removed
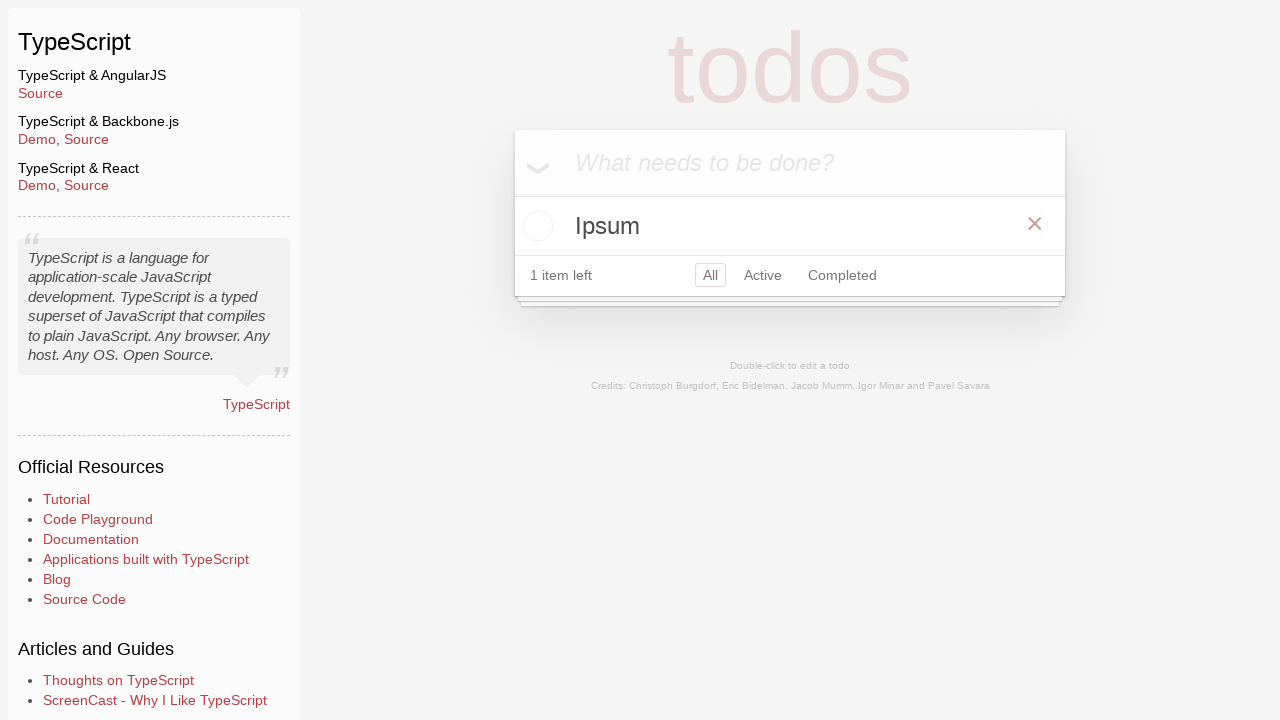

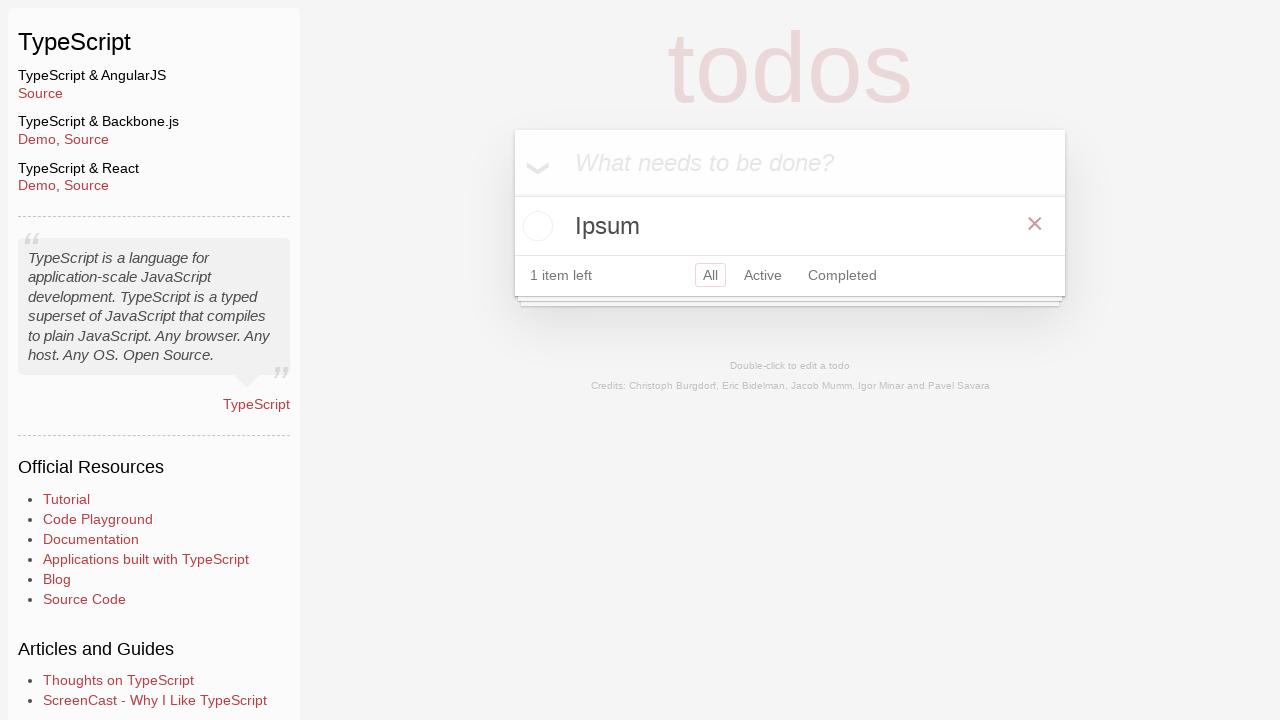